Tests an interactive exercise page by waiting for a price to reach 100, clicking a book button, reading an input value, calculating a mathematical result (log of absolute value of 12*sin(x)), entering the answer, and clicking solve.

Starting URL: http://suninjuly.github.io/explicit_wait2.html

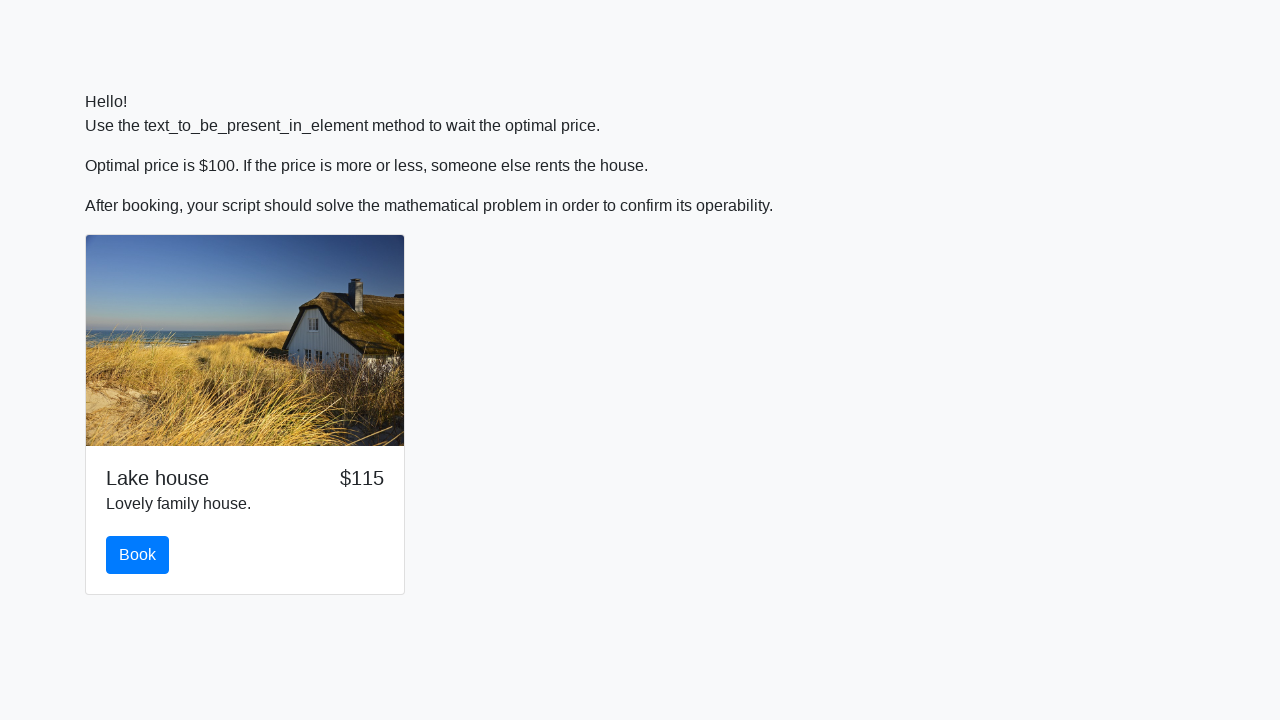

Waited for price to reach 100
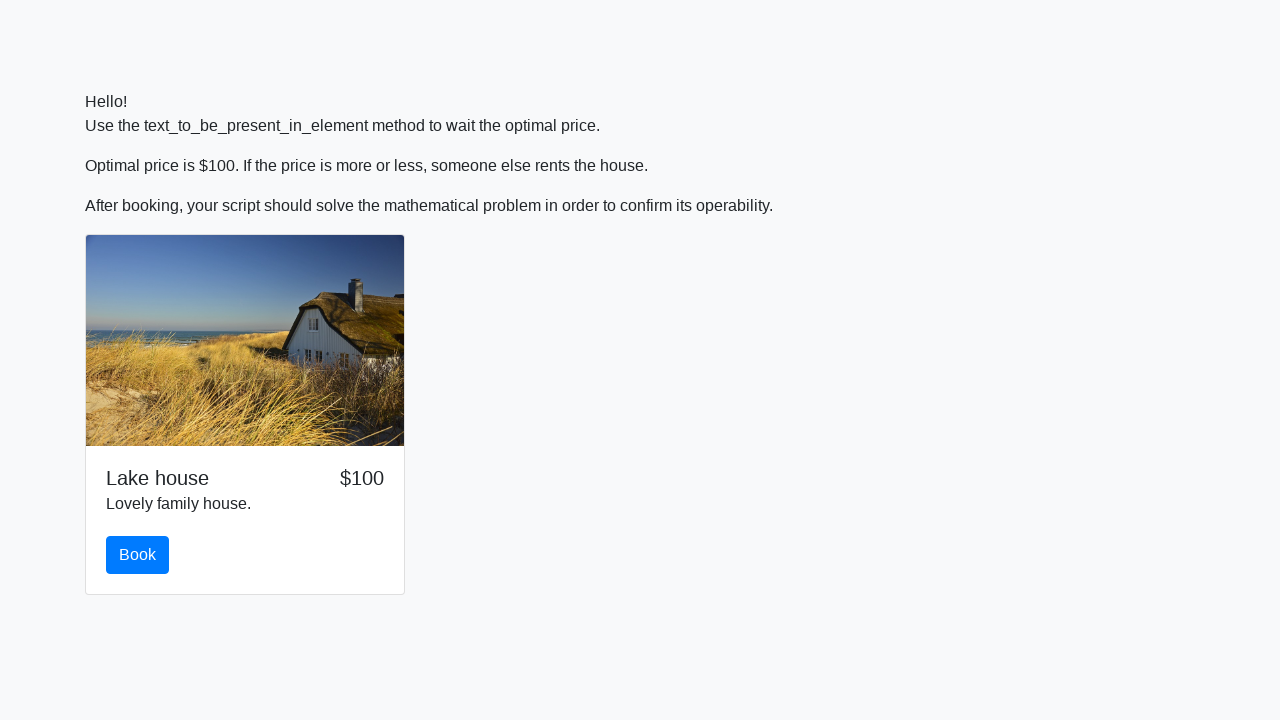

Clicked book button at (138, 555) on button#book
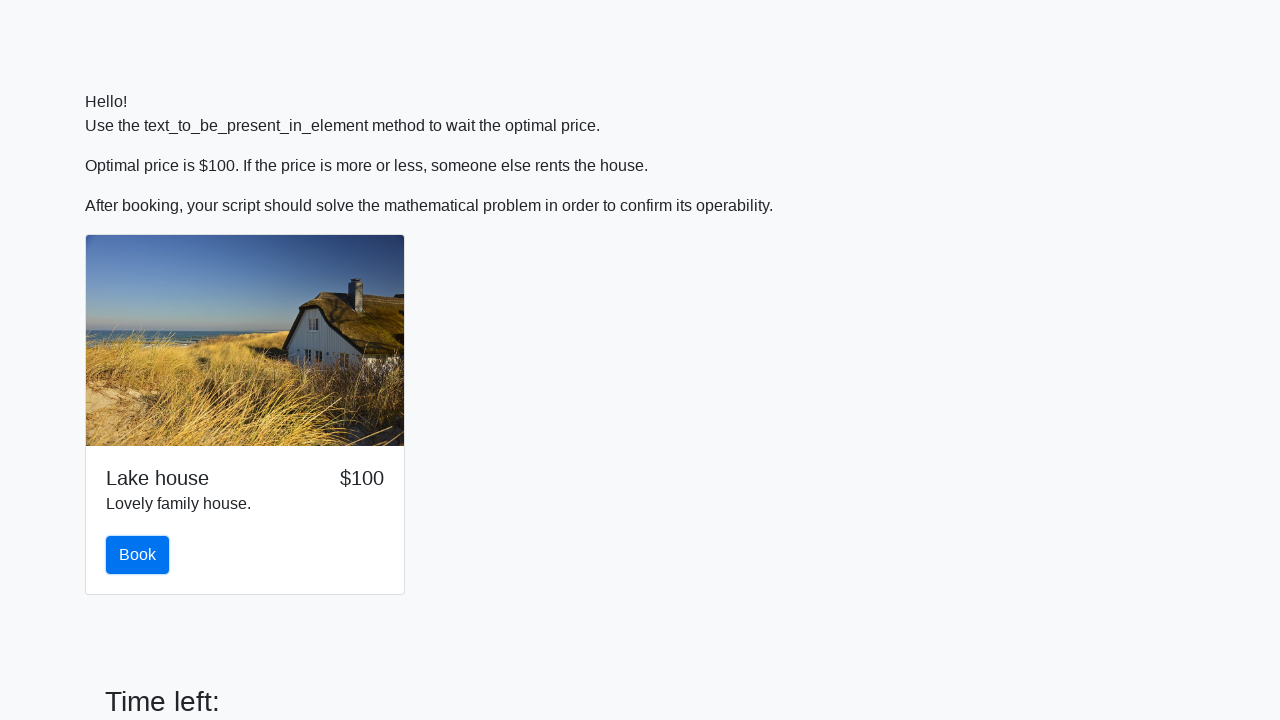

Retrieved x value from input_value span: 15
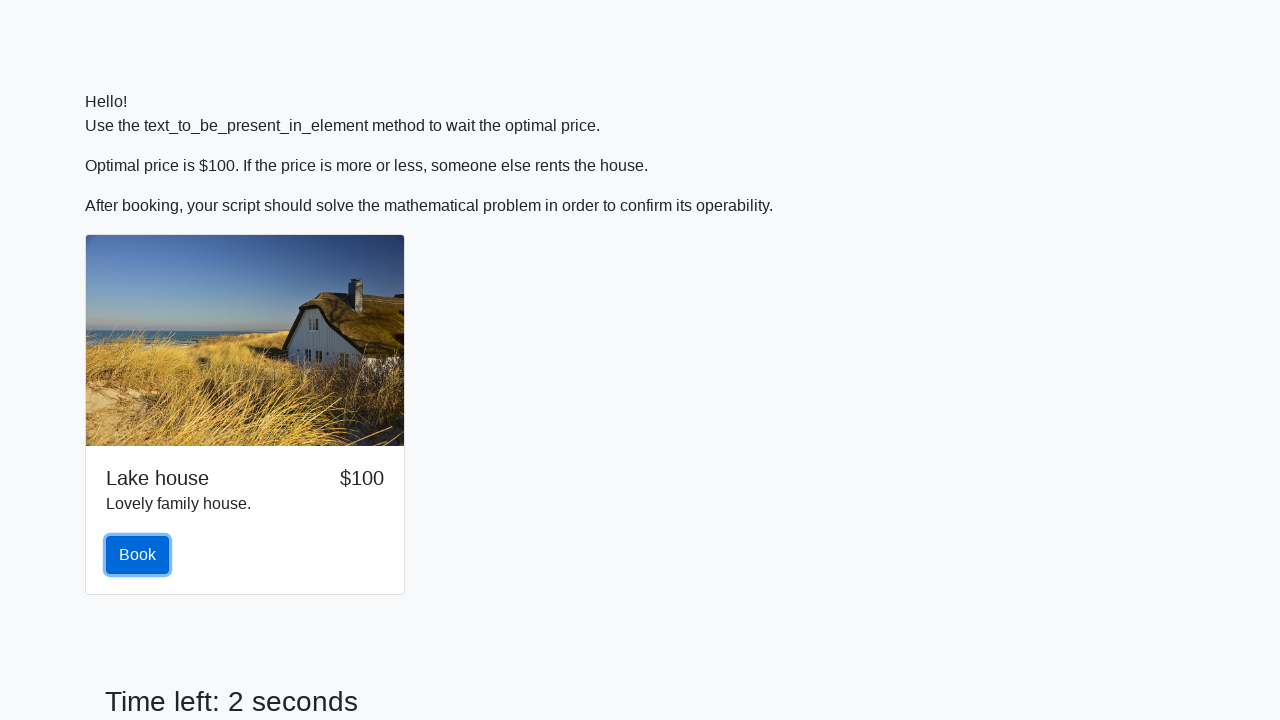

Calculated answer using log(abs(12*sin(x))): 2.0545664666857797
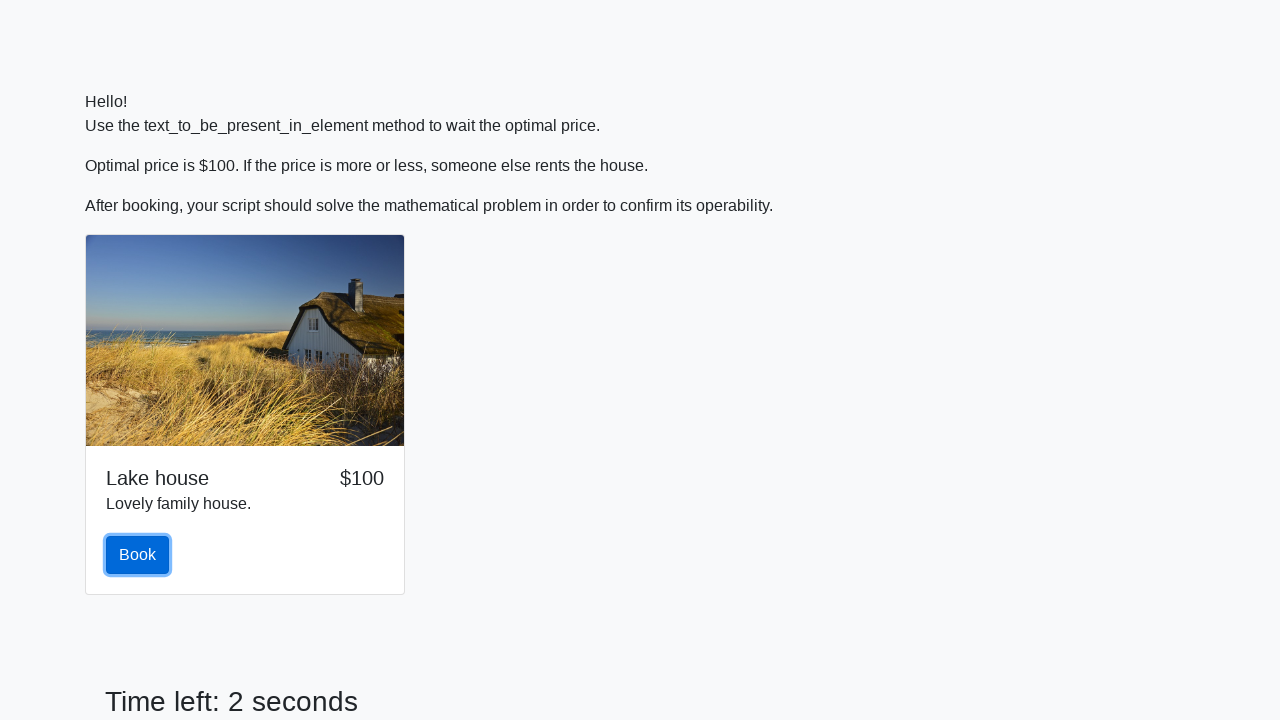

Filled answer field with calculated value: 2.0545664666857797 on #answer
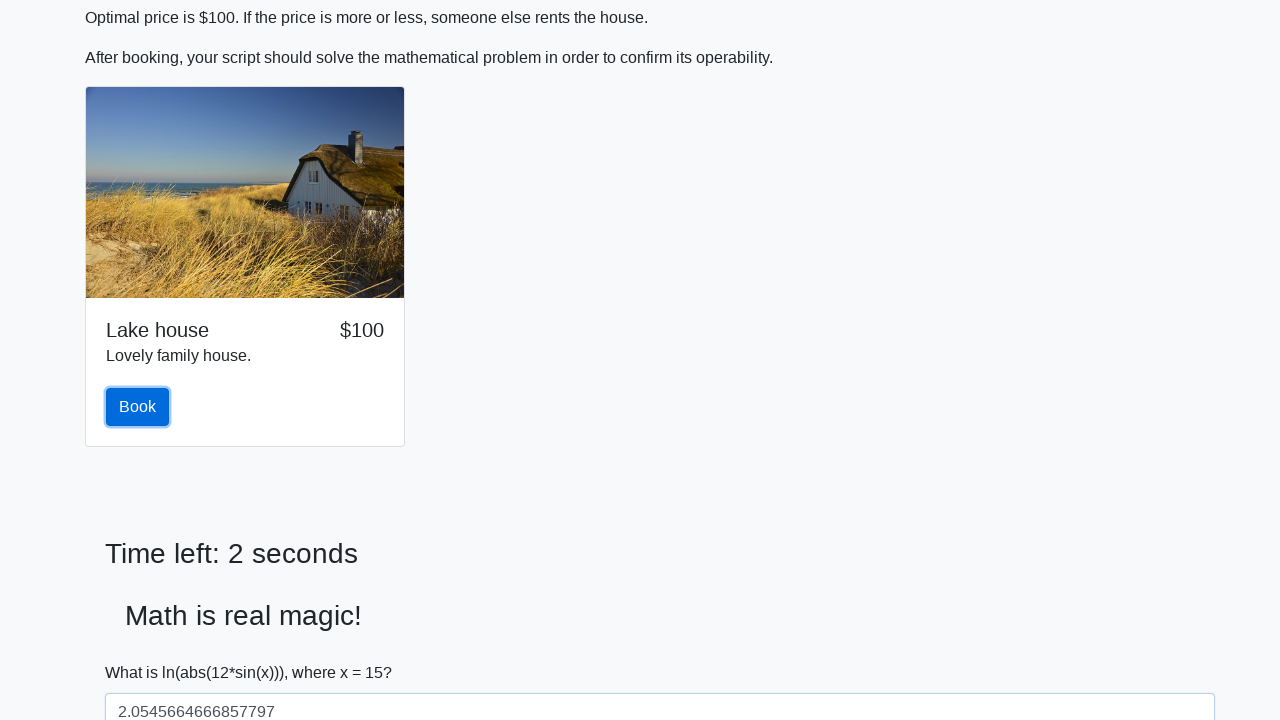

Clicked solve button to submit answer at (143, 651) on button#solve
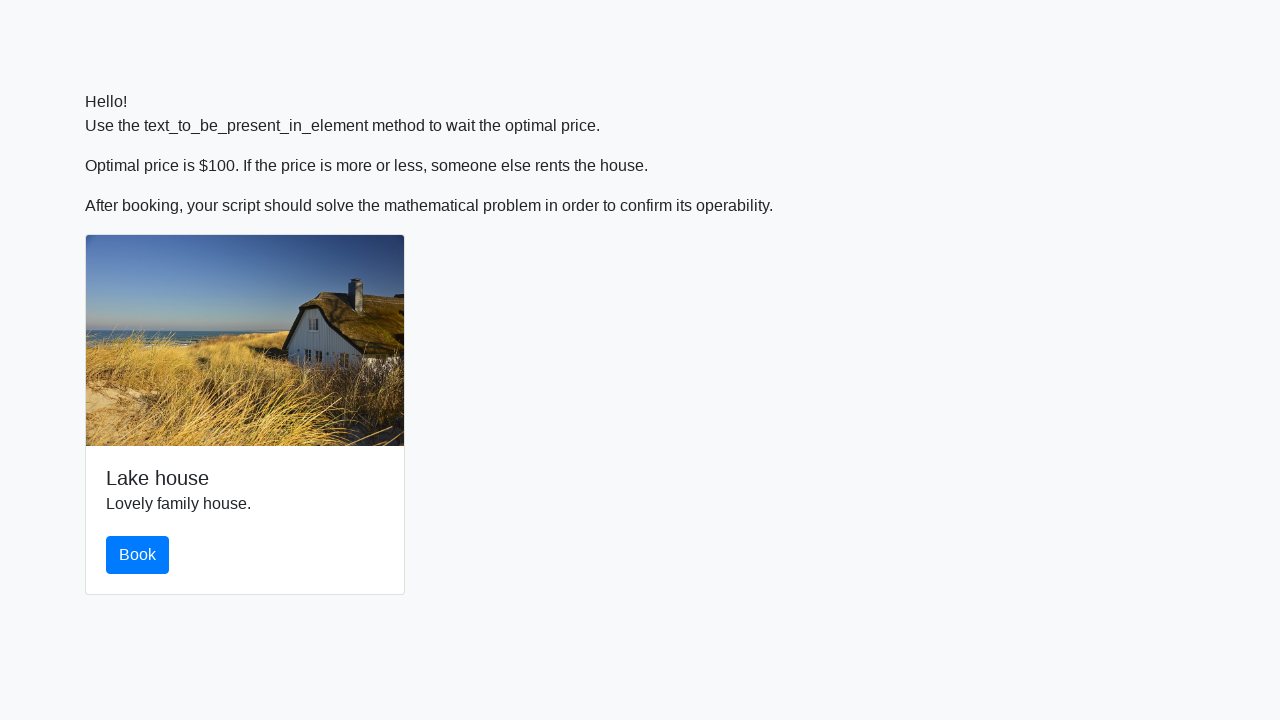

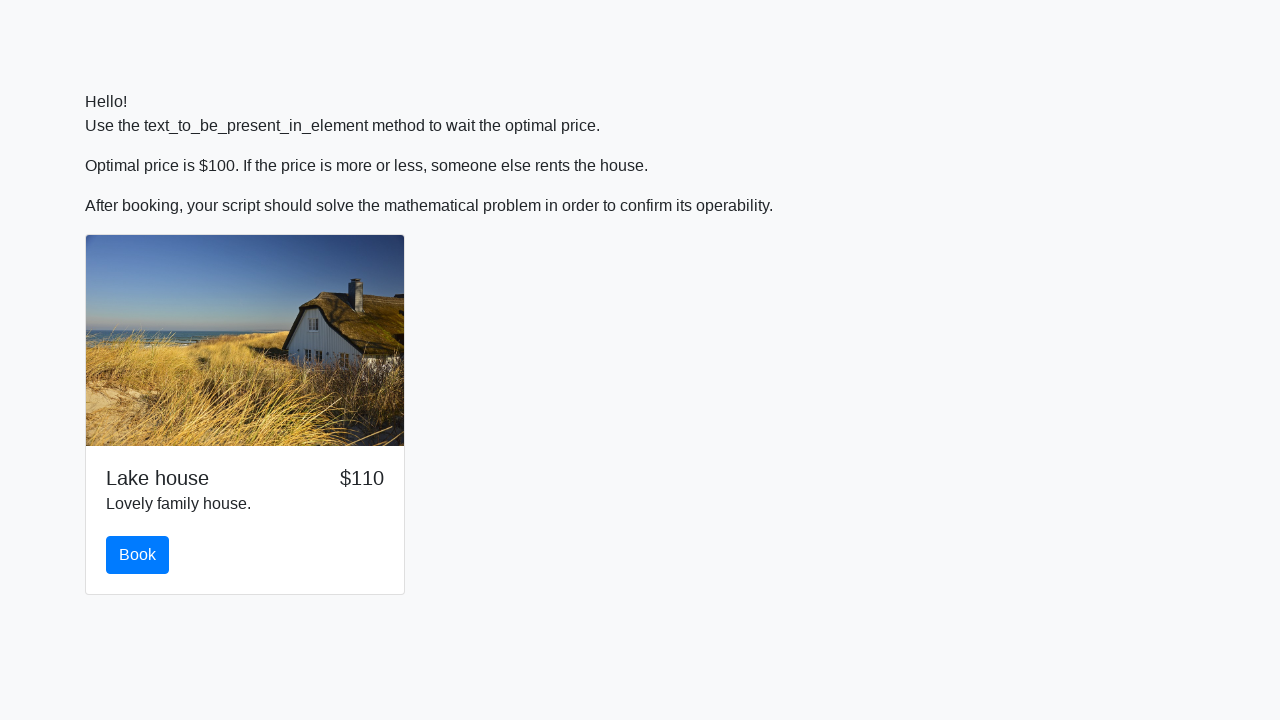